Tests that clicking Clear completed removes completed items from the list

Starting URL: https://demo.playwright.dev/todomvc

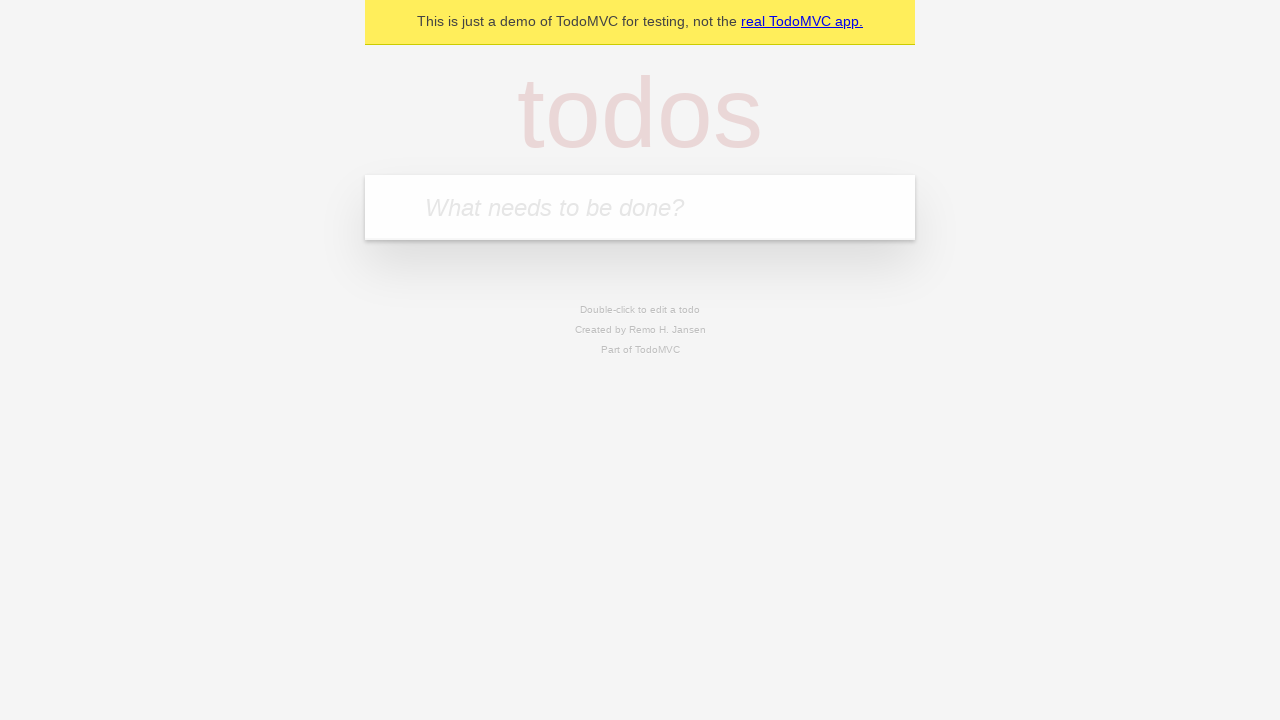

Located the 'What needs to be done?' input field
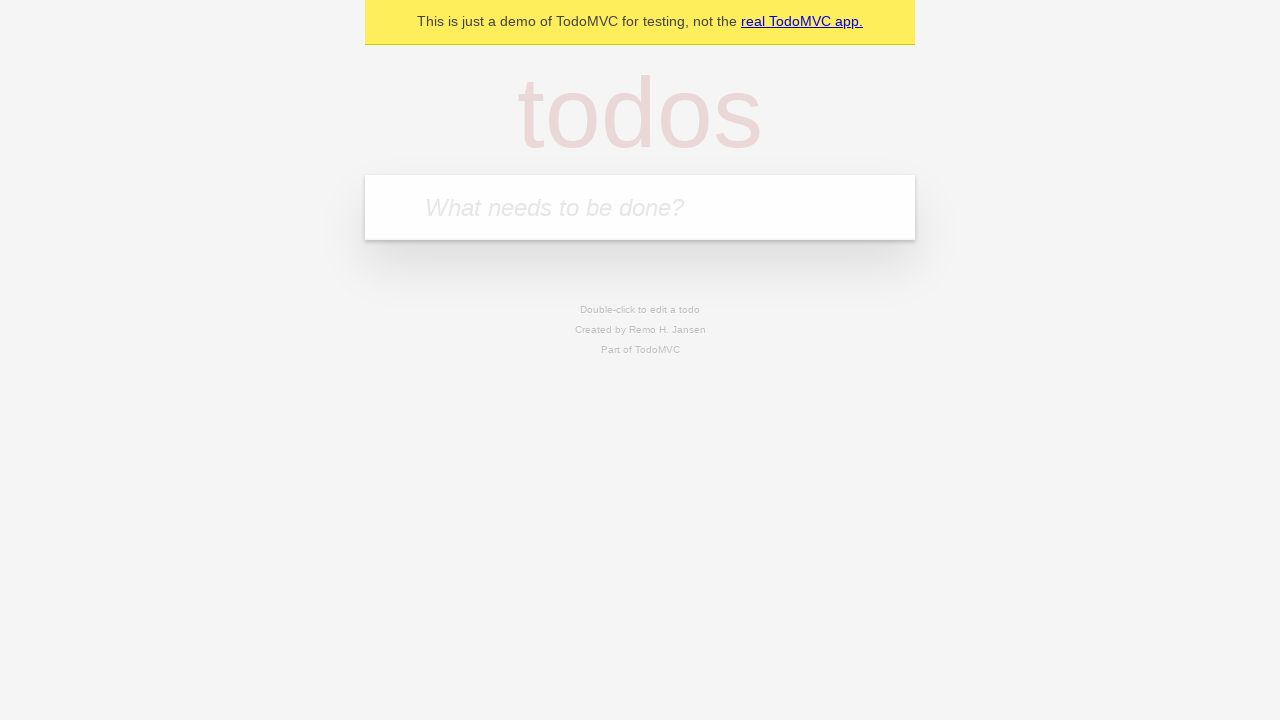

Filled first todo: 'buy some cheese' on internal:attr=[placeholder="What needs to be done?"i]
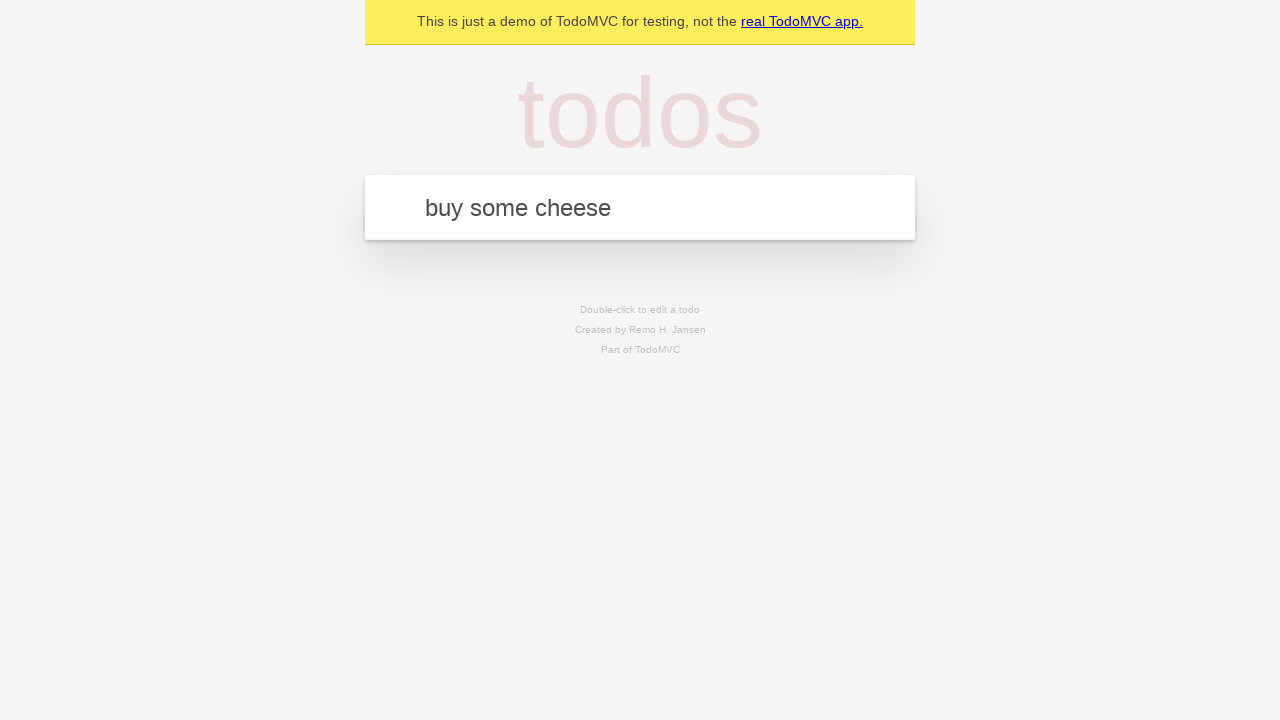

Pressed Enter to add first todo on internal:attr=[placeholder="What needs to be done?"i]
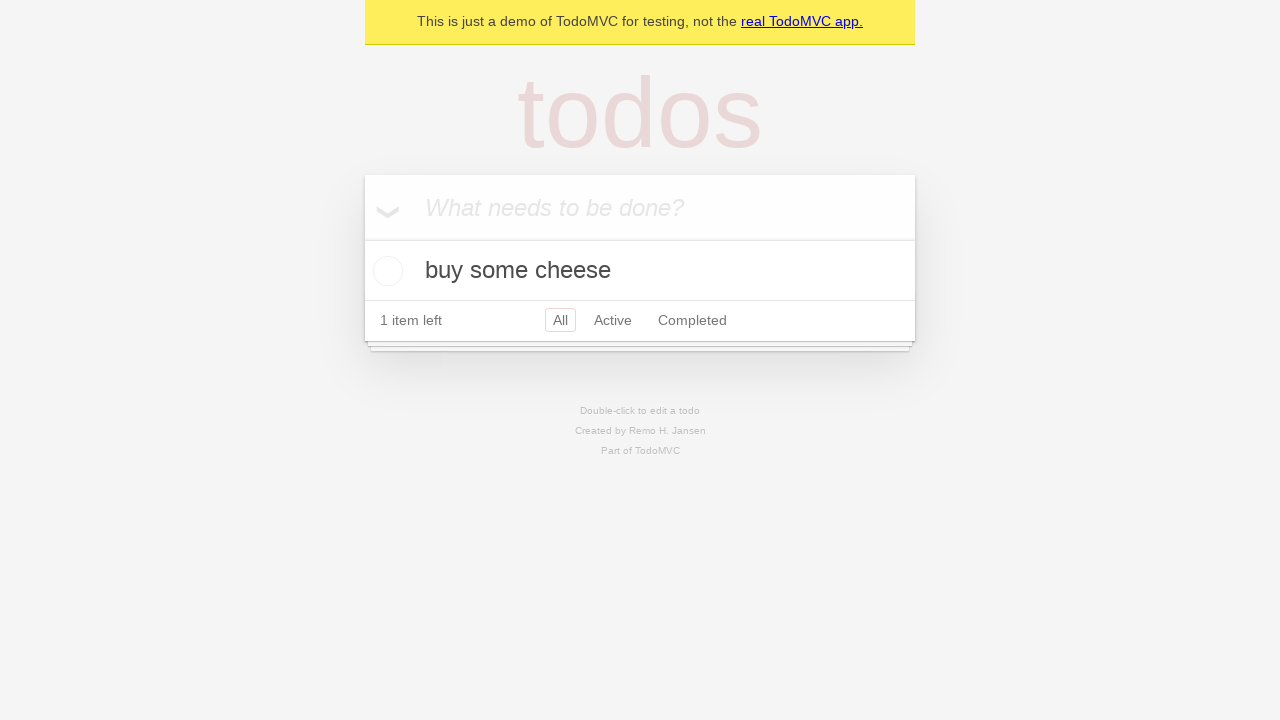

Filled second todo: 'feed the cat' on internal:attr=[placeholder="What needs to be done?"i]
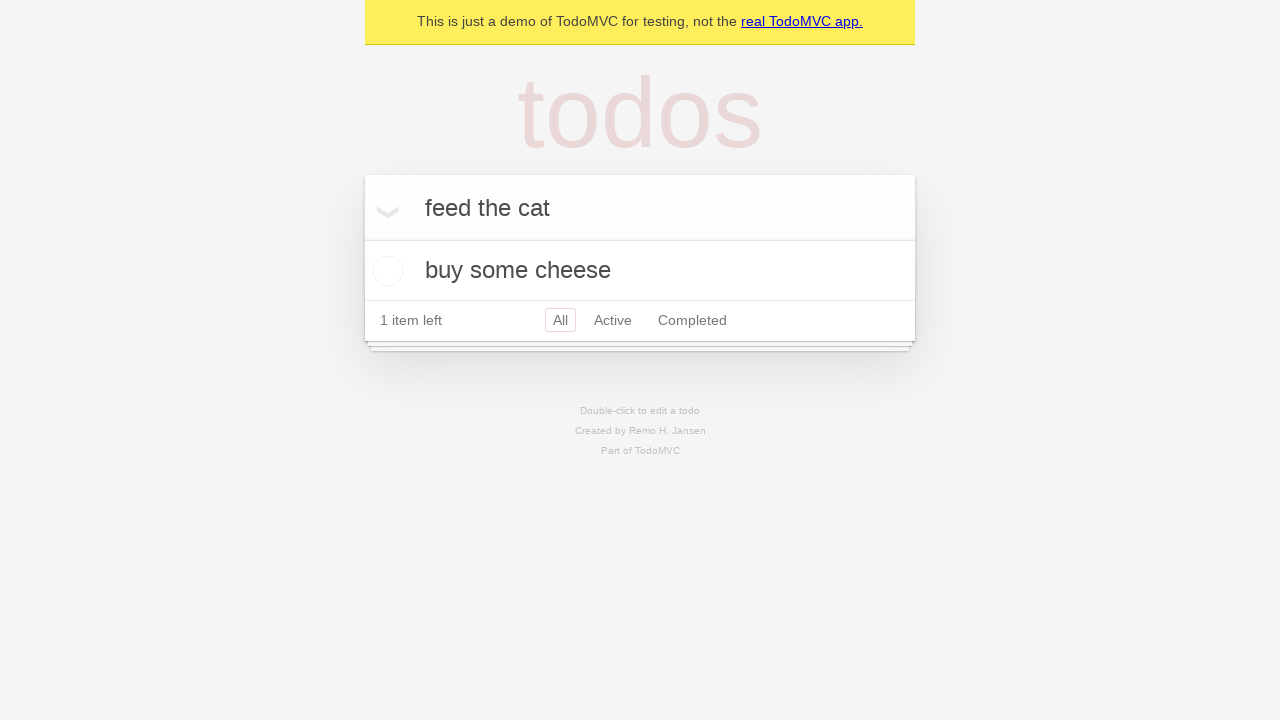

Pressed Enter to add second todo on internal:attr=[placeholder="What needs to be done?"i]
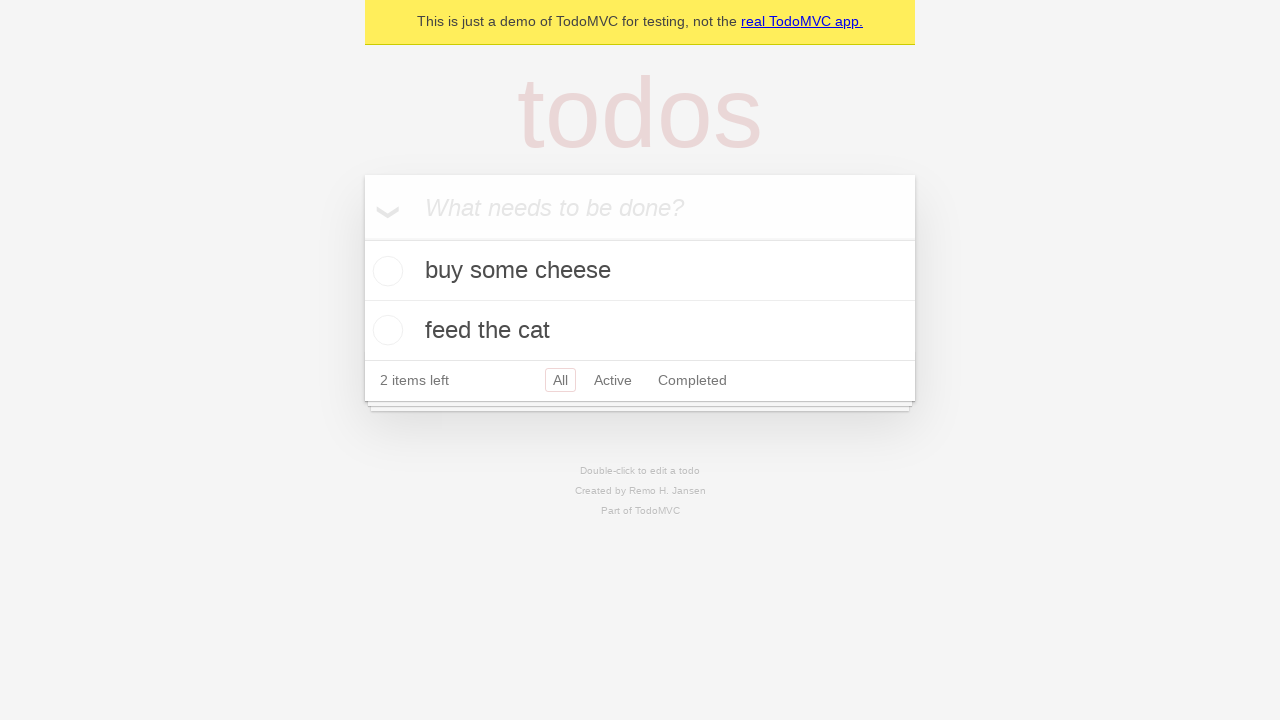

Filled third todo: 'book a doctors appointment' on internal:attr=[placeholder="What needs to be done?"i]
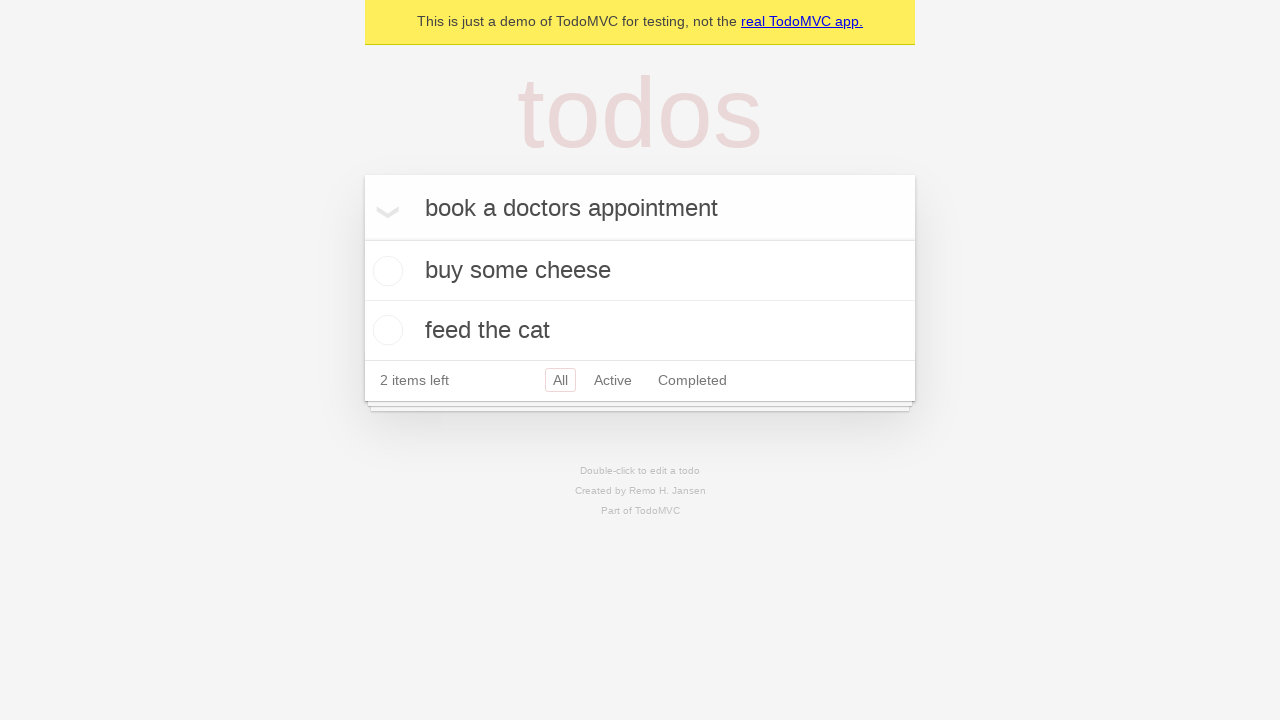

Pressed Enter to add third todo on internal:attr=[placeholder="What needs to be done?"i]
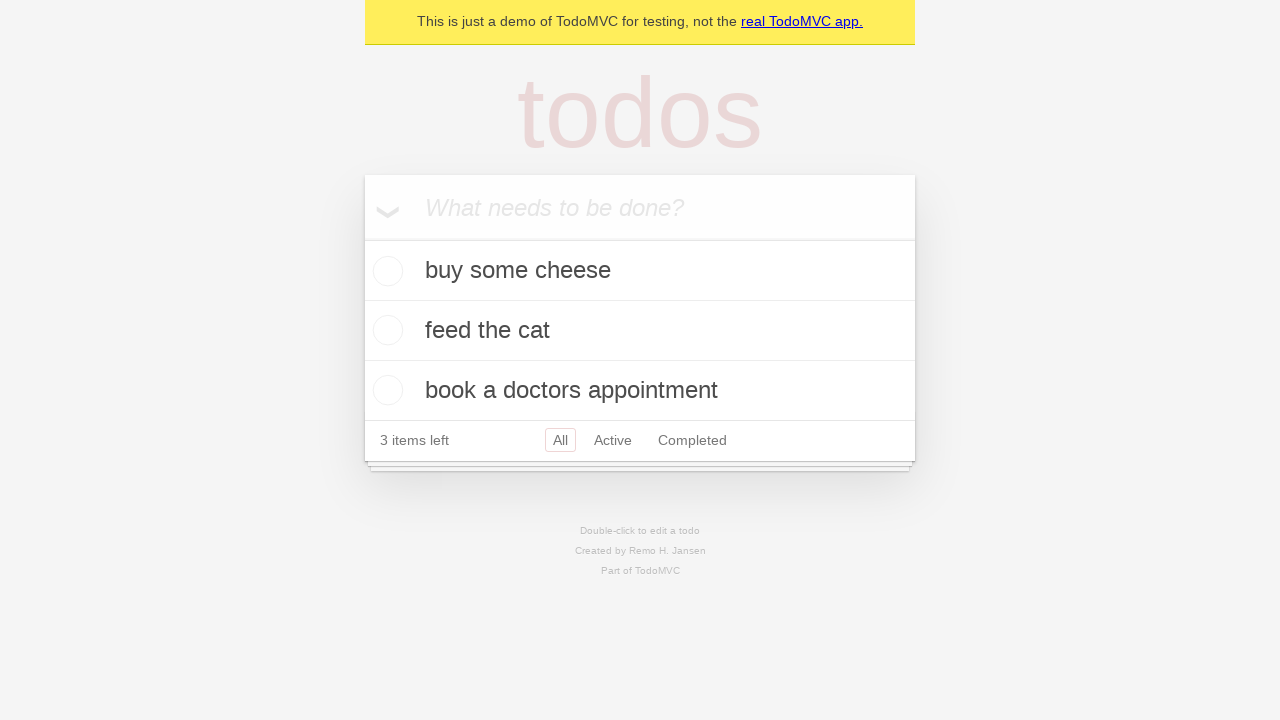

Verified all 3 todos have been added
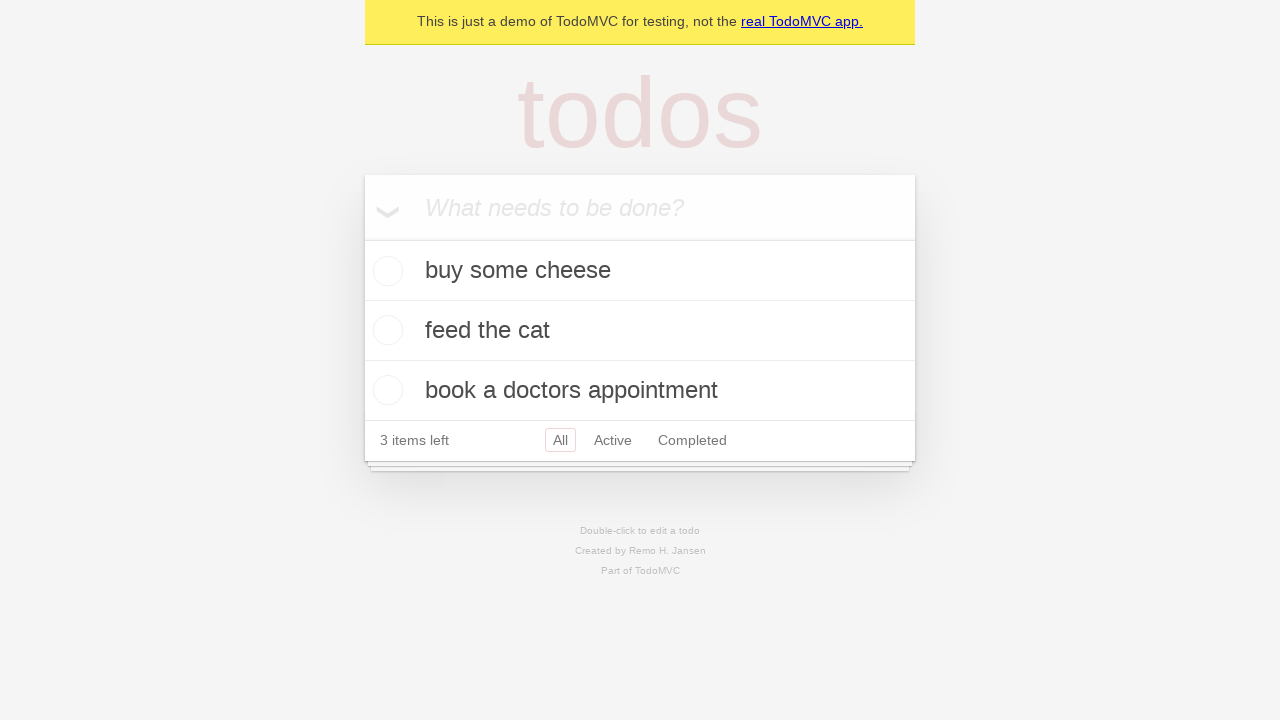

Located all todo items
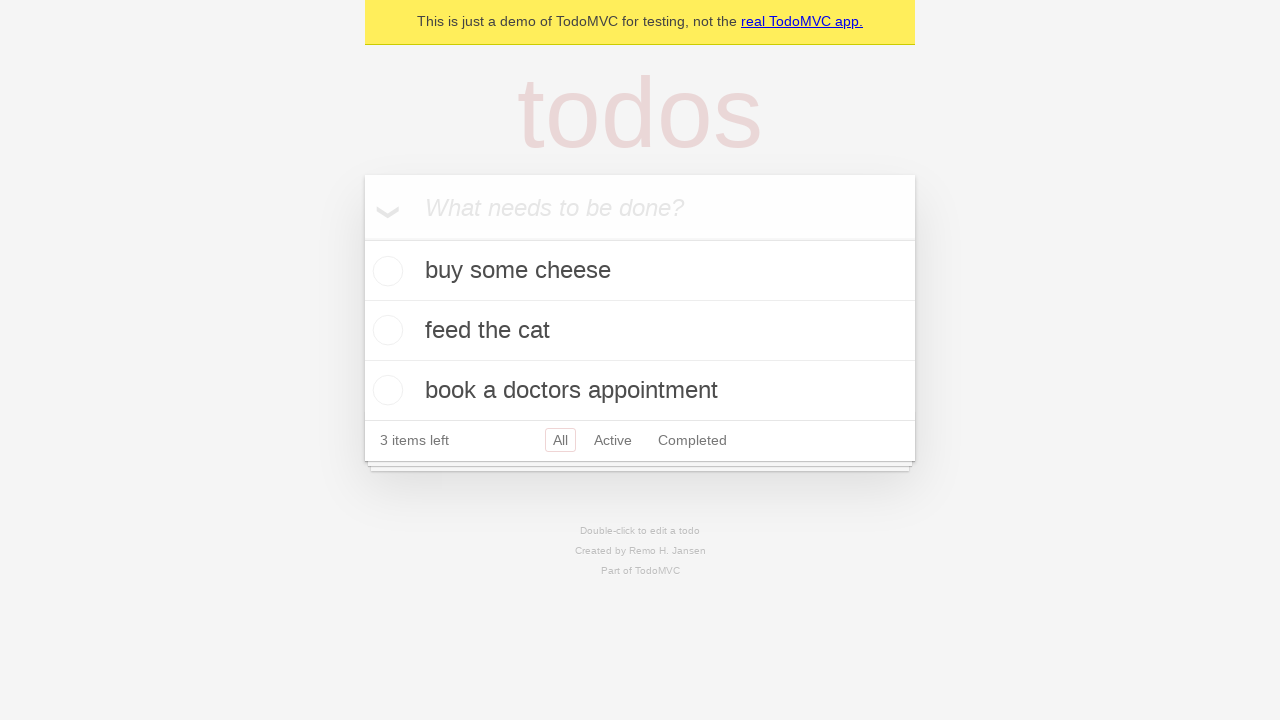

Checked the second todo item to mark it as completed at (385, 330) on internal:testid=[data-testid="todo-item"s] >> nth=1 >> internal:role=checkbox
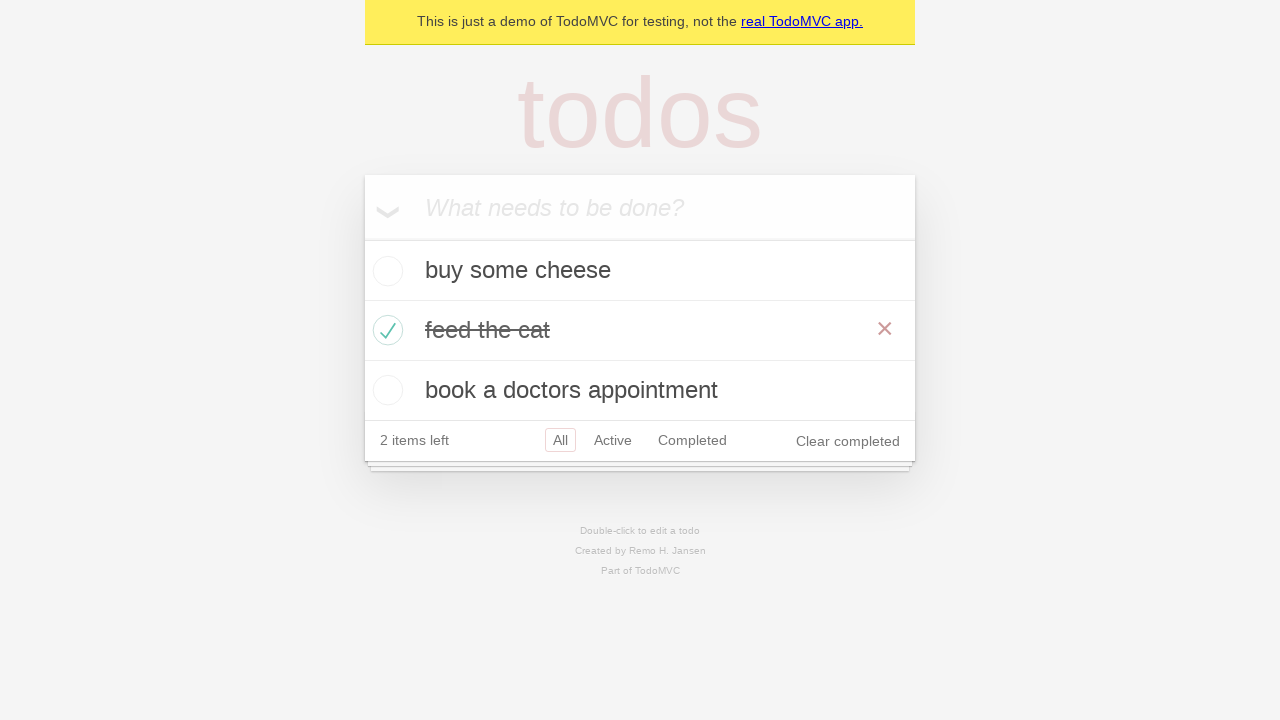

Clicked the 'Clear completed' button at (848, 441) on internal:role=button[name="Clear completed"i]
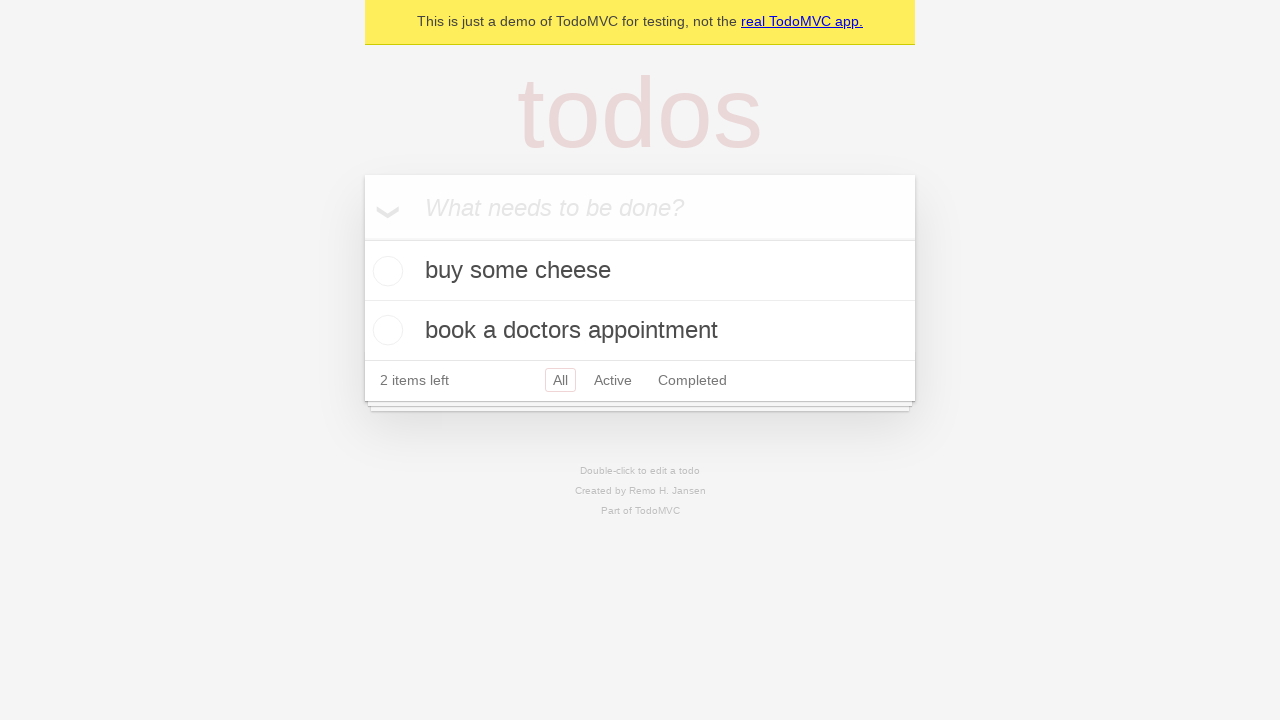

Verified that completed todo was removed, leaving 2 items
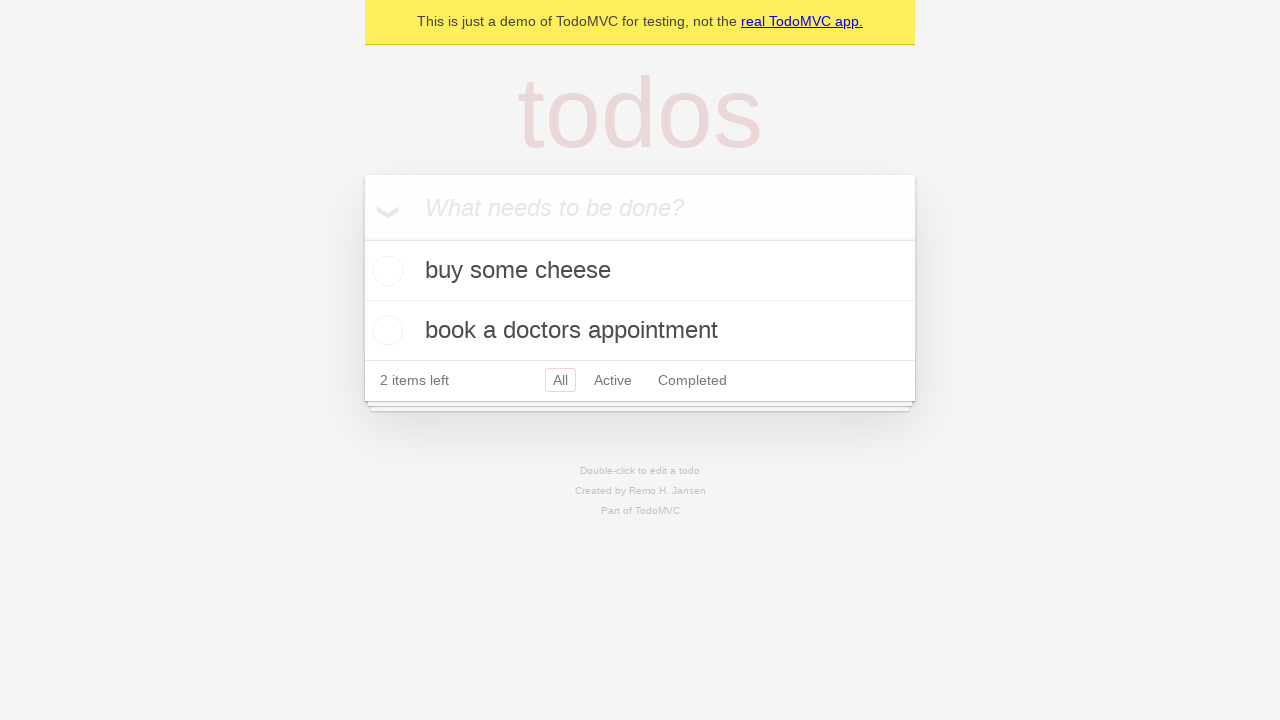

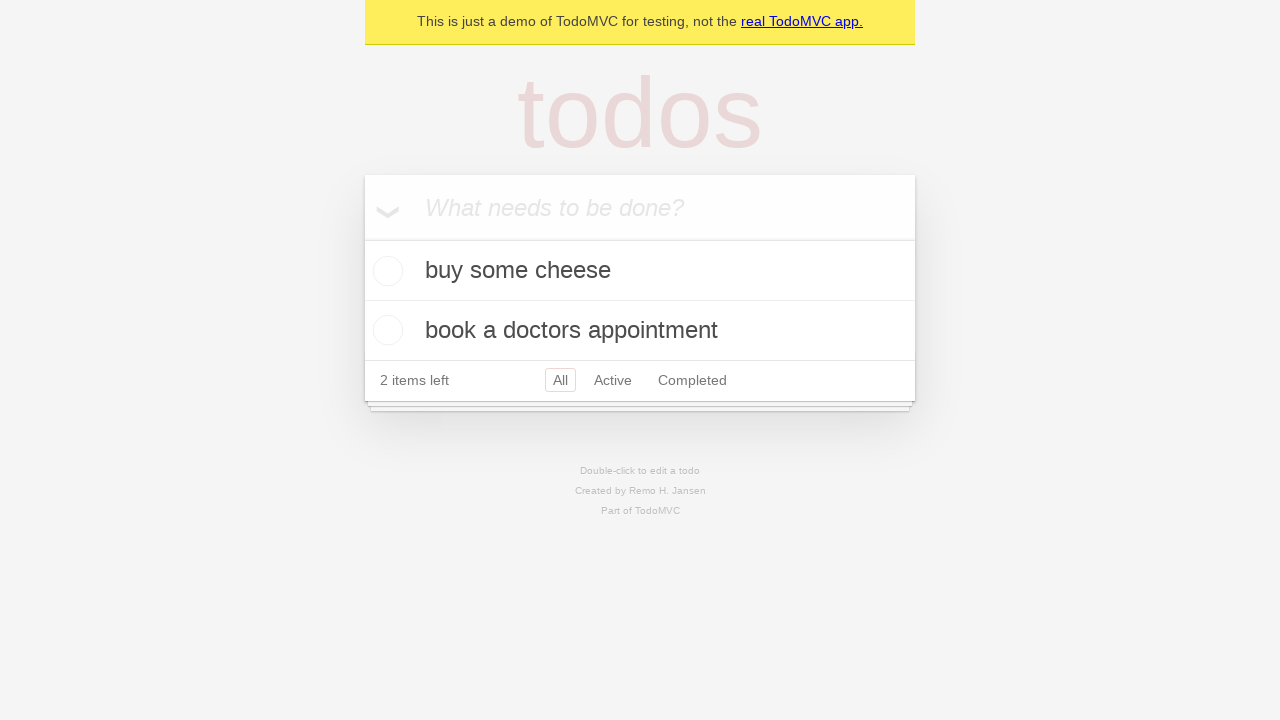